Tests sorting a data table by the Email column in ascending order by clicking the column header and verifying alphabetical ordering.

Starting URL: http://the-internet.herokuapp.com/tables

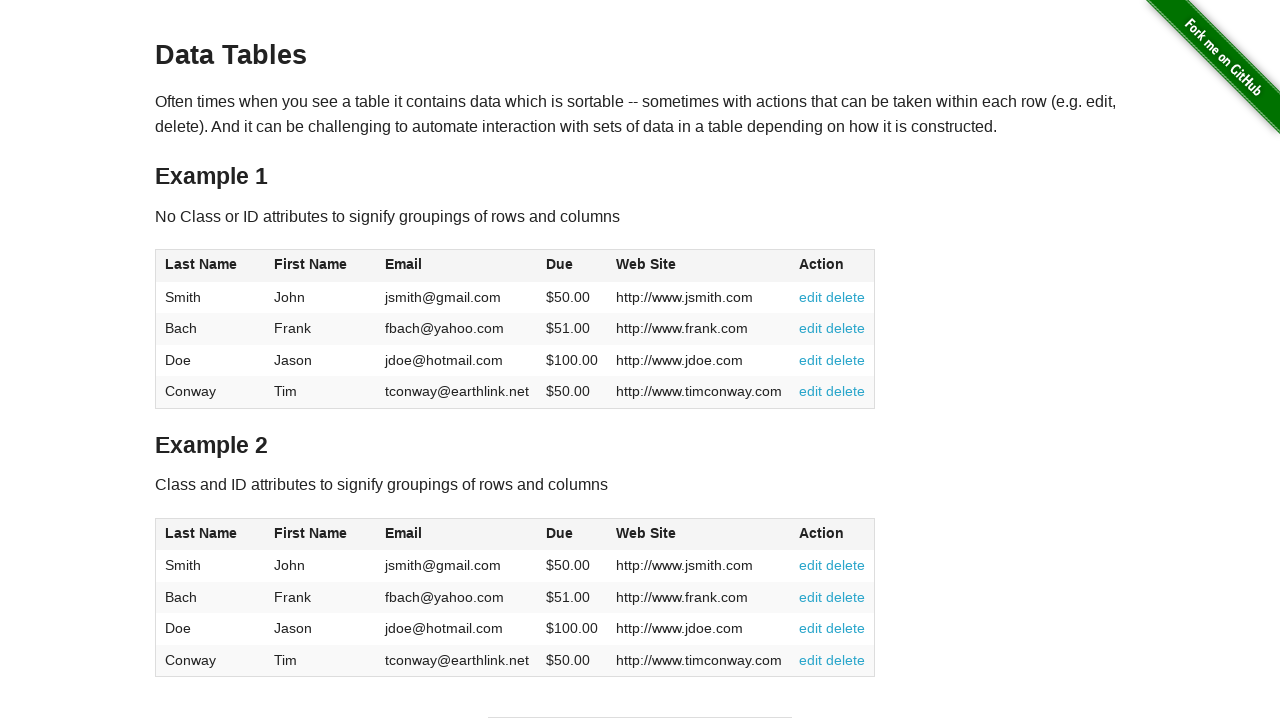

Clicked Email column header to sort in ascending order at (457, 266) on #table1 thead tr th:nth-of-type(3)
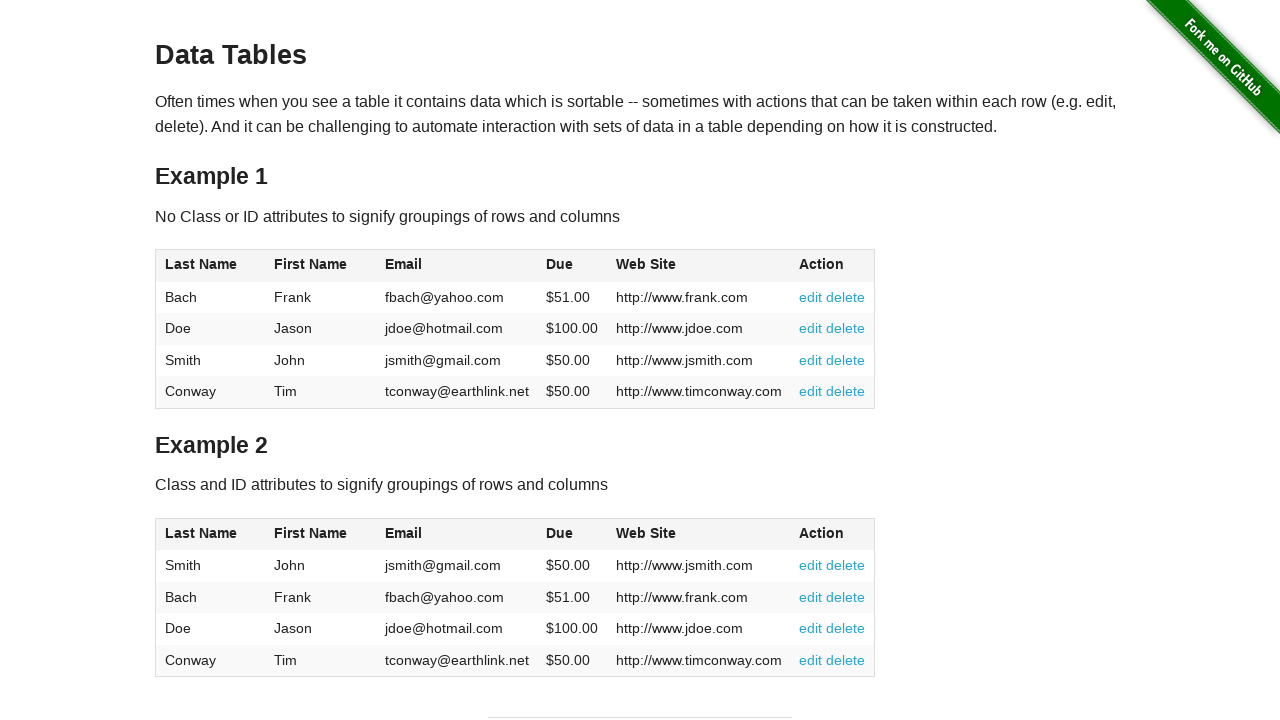

Email column in table body is visible and sorted
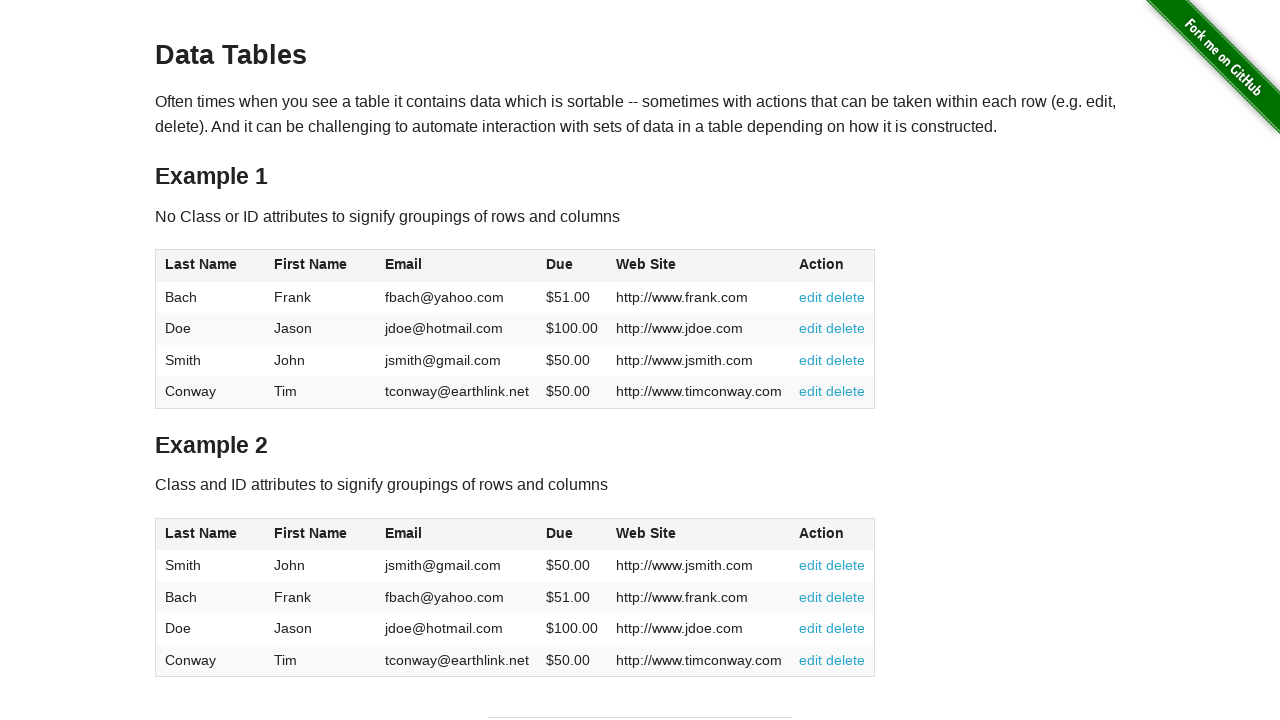

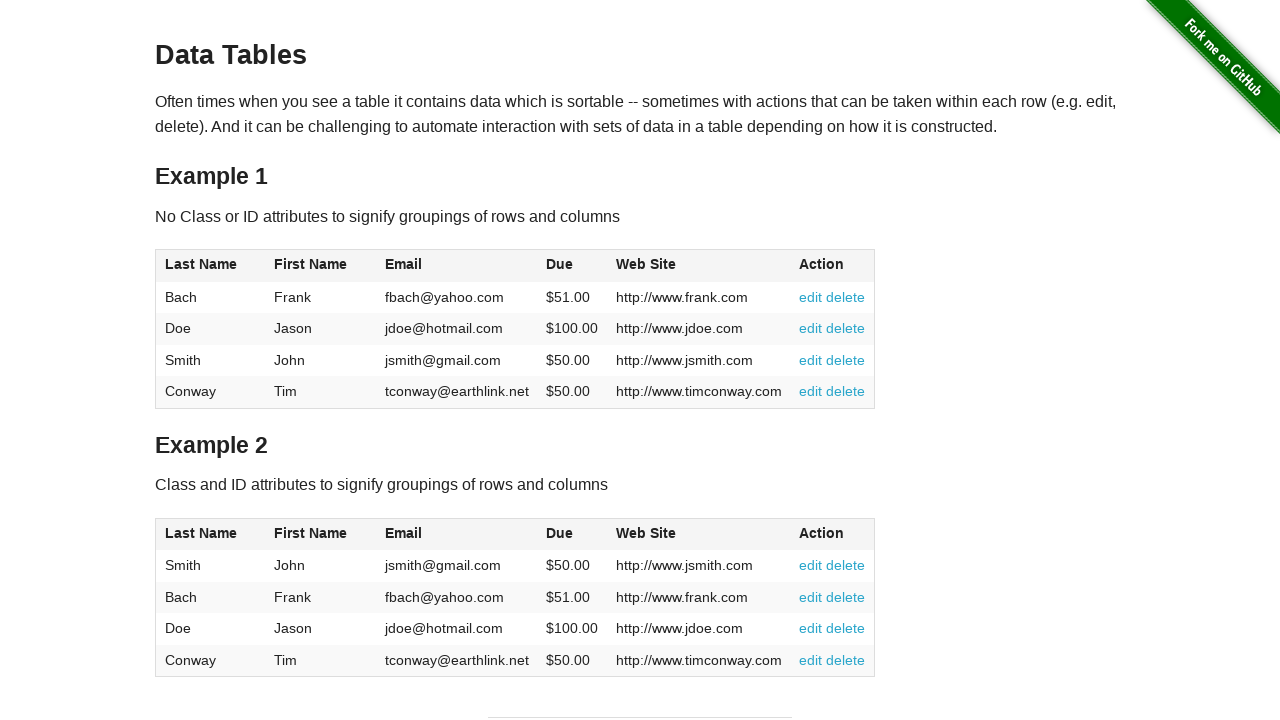